Tests the subtraction operation with two equal numbers (25 and 25) expecting a result of 0

Starting URL: https://testsheepnz.github.io/BasicCalculator.html

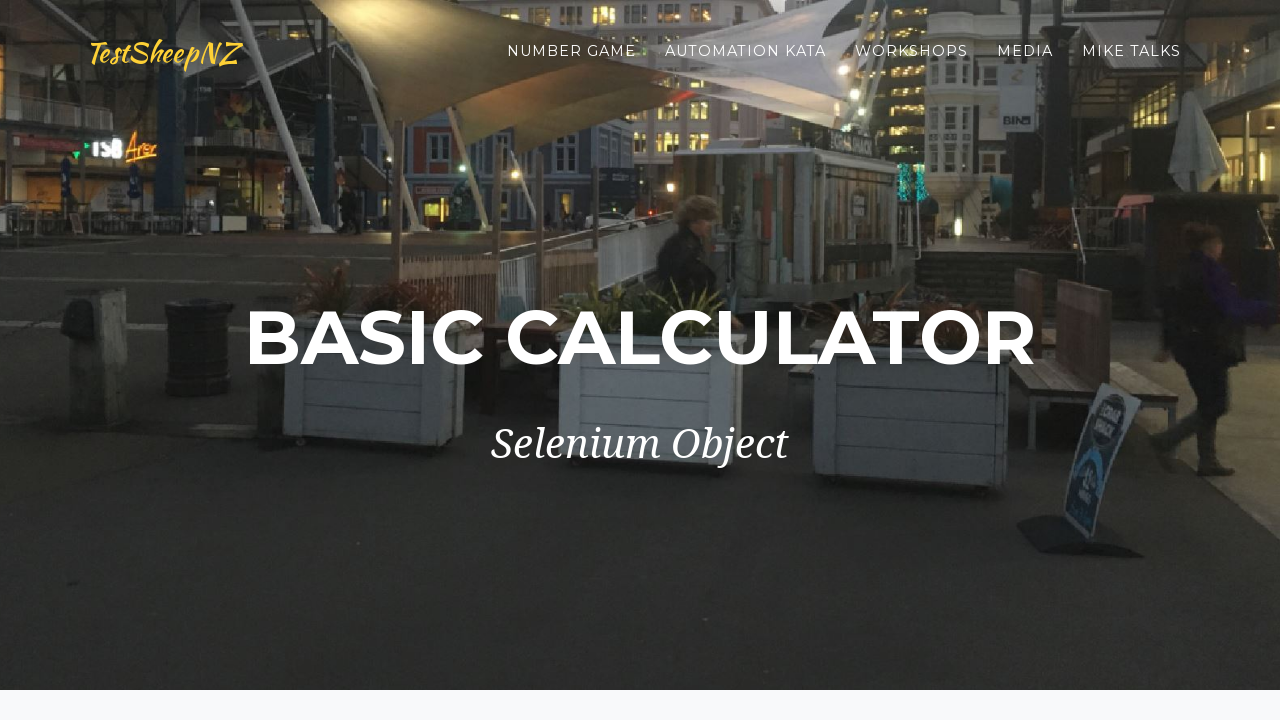

Filled first number field with '25' on #number1Field
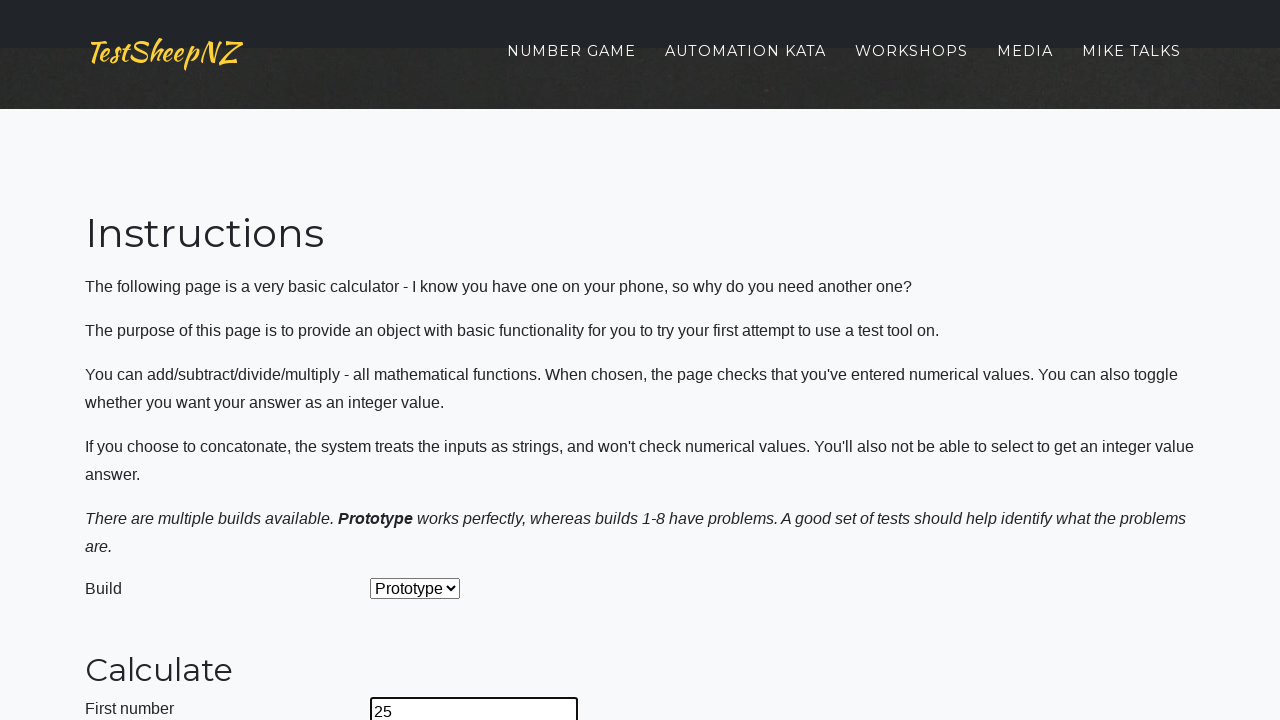

Filled second number field with '25' on #number2Field
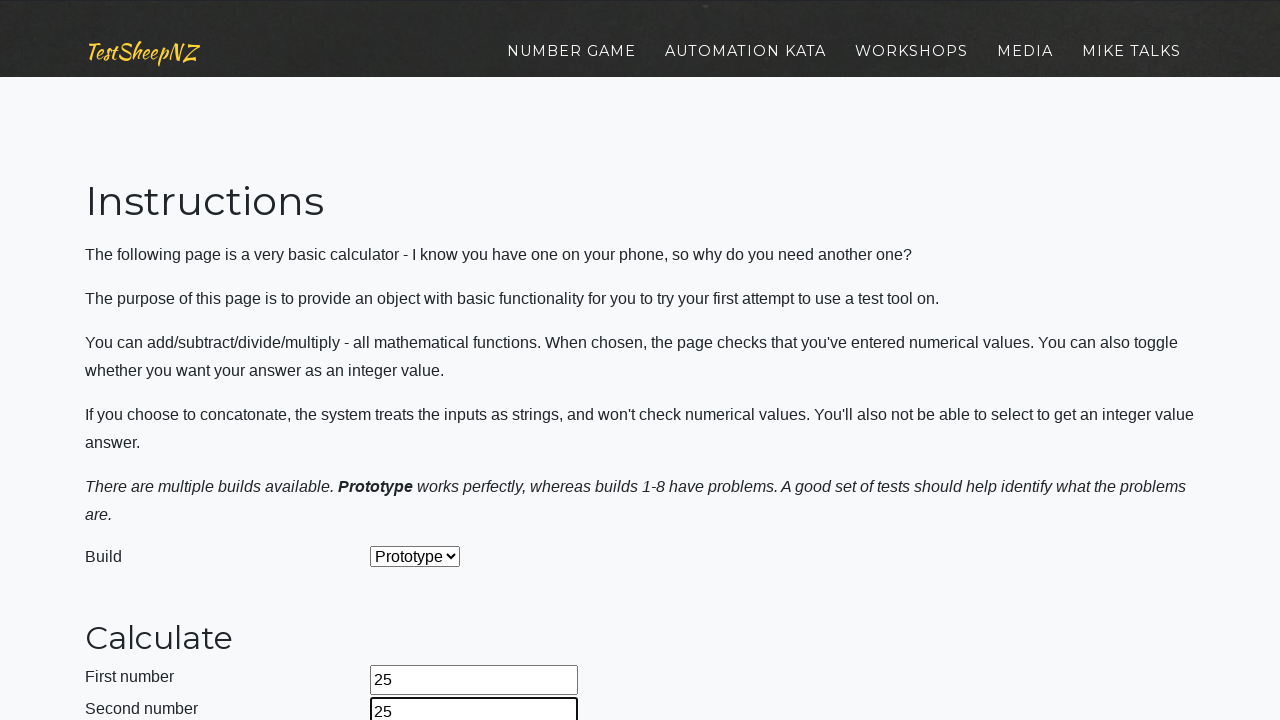

Selected 'Subtract' operation from dropdown on #selectOperationDropdown
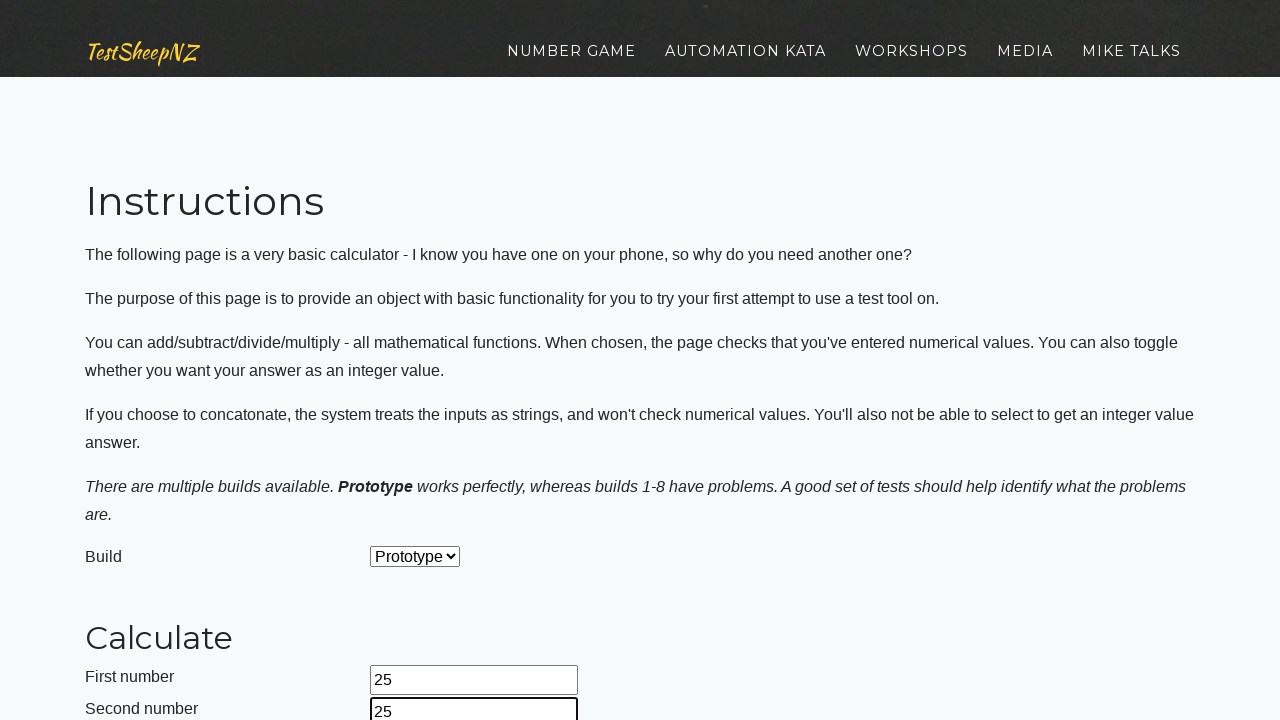

Clicked calculate button at (422, 361) on #calculateButton
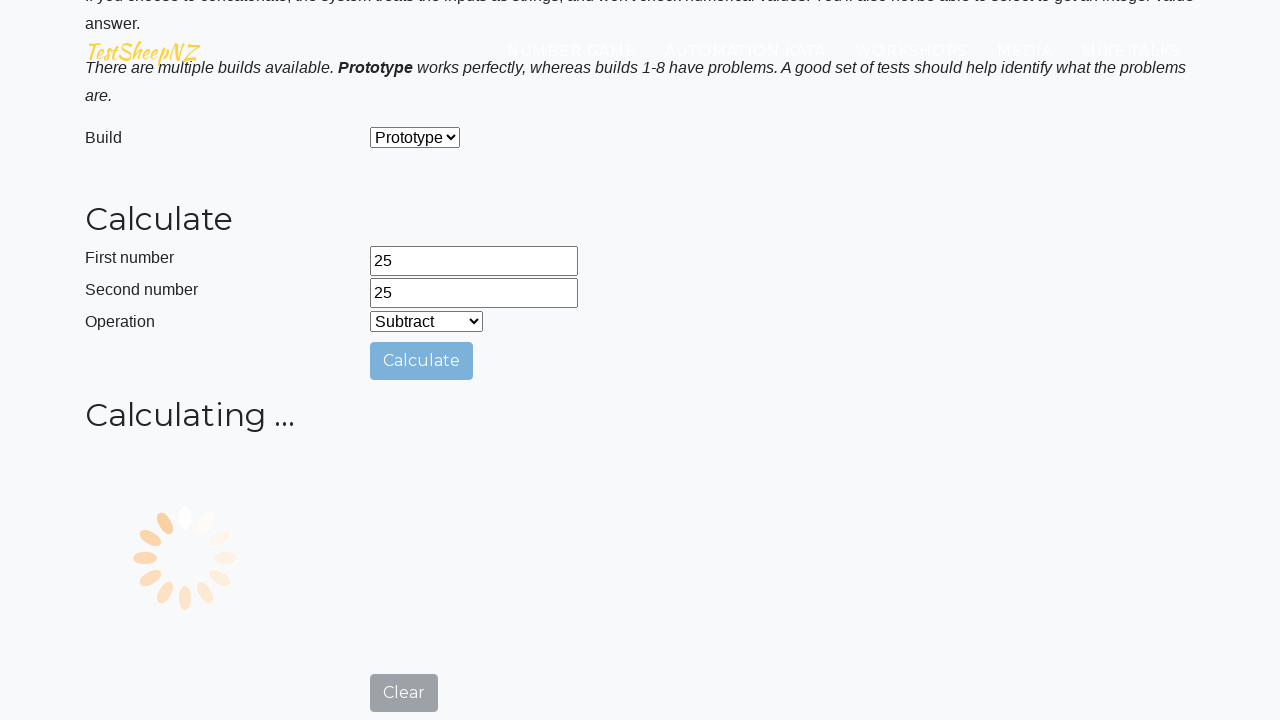

Answer field appeared with result of subtraction (25 - 25 = 0)
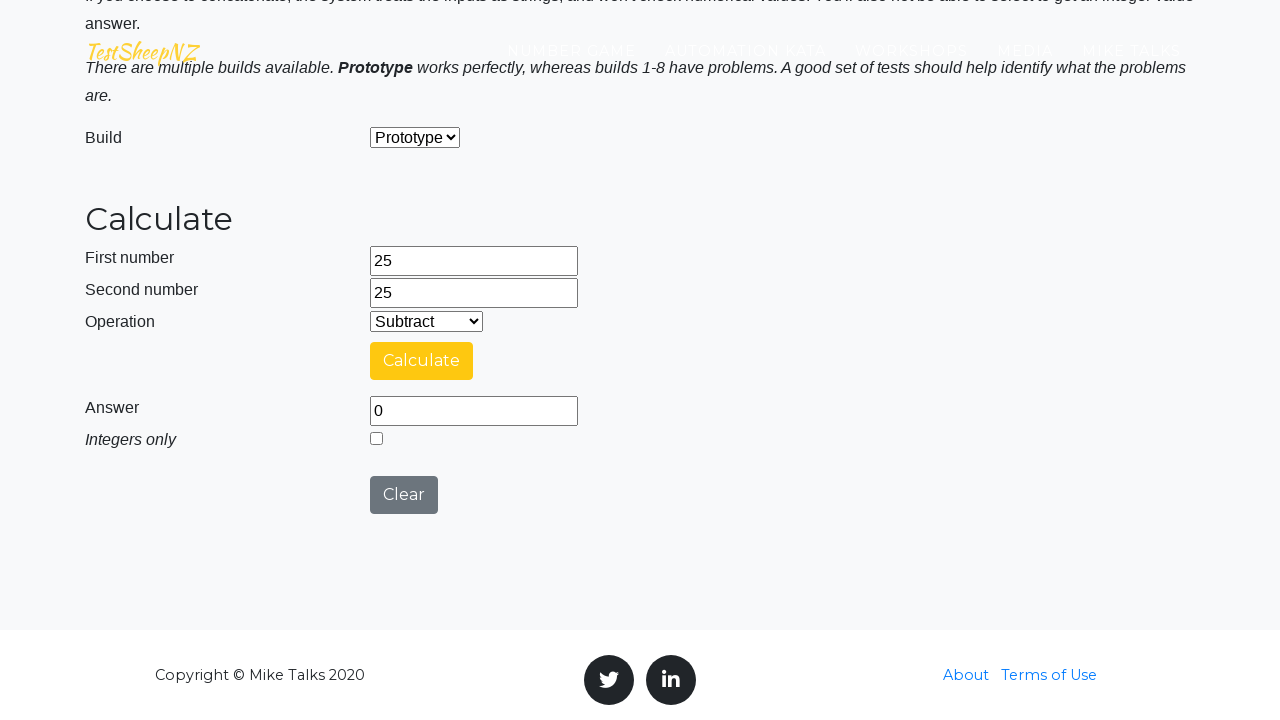

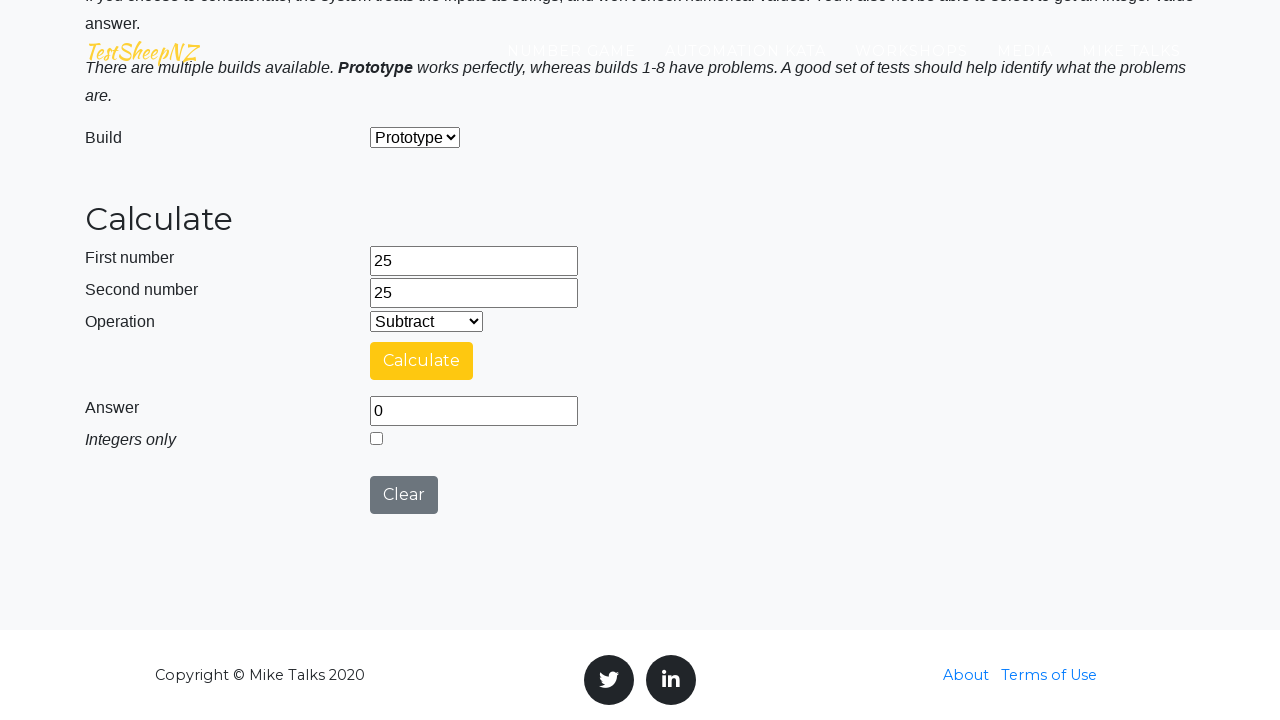